Tests scrolling to an element in the footer on the WebdriverIO homepage

Starting URL: https://webdriver.io

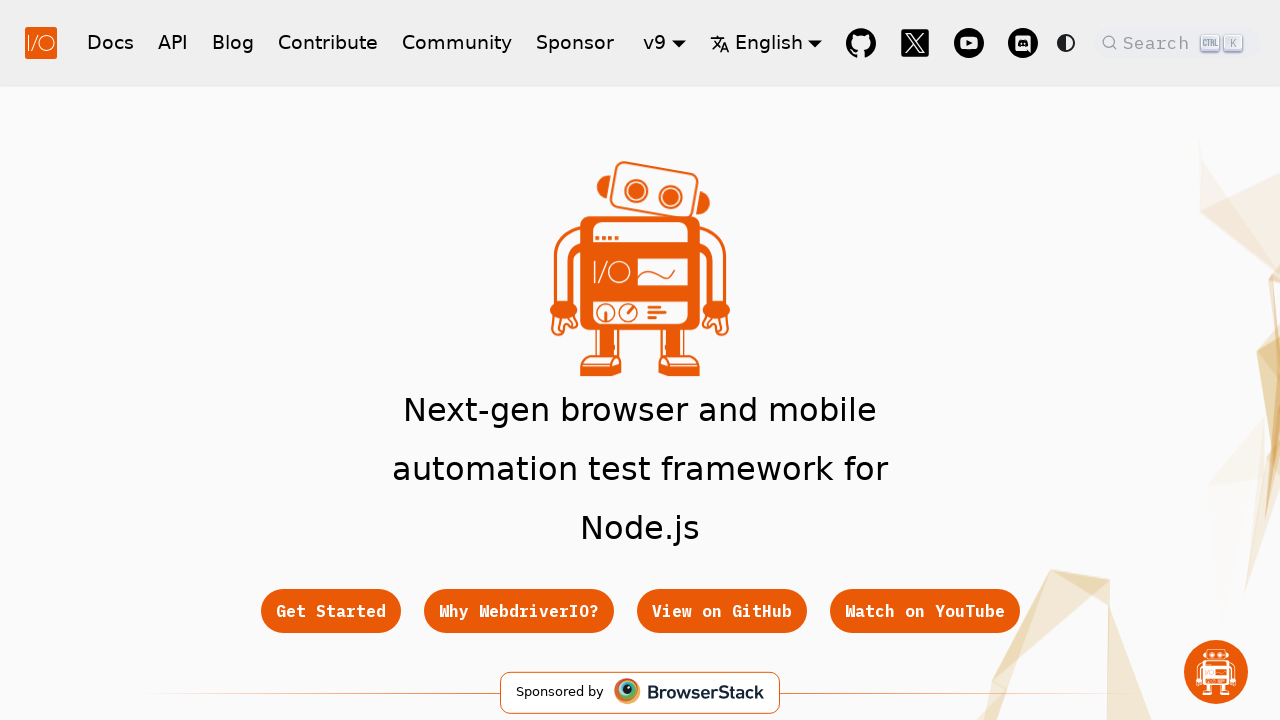

Navigated to WebdriverIO homepage
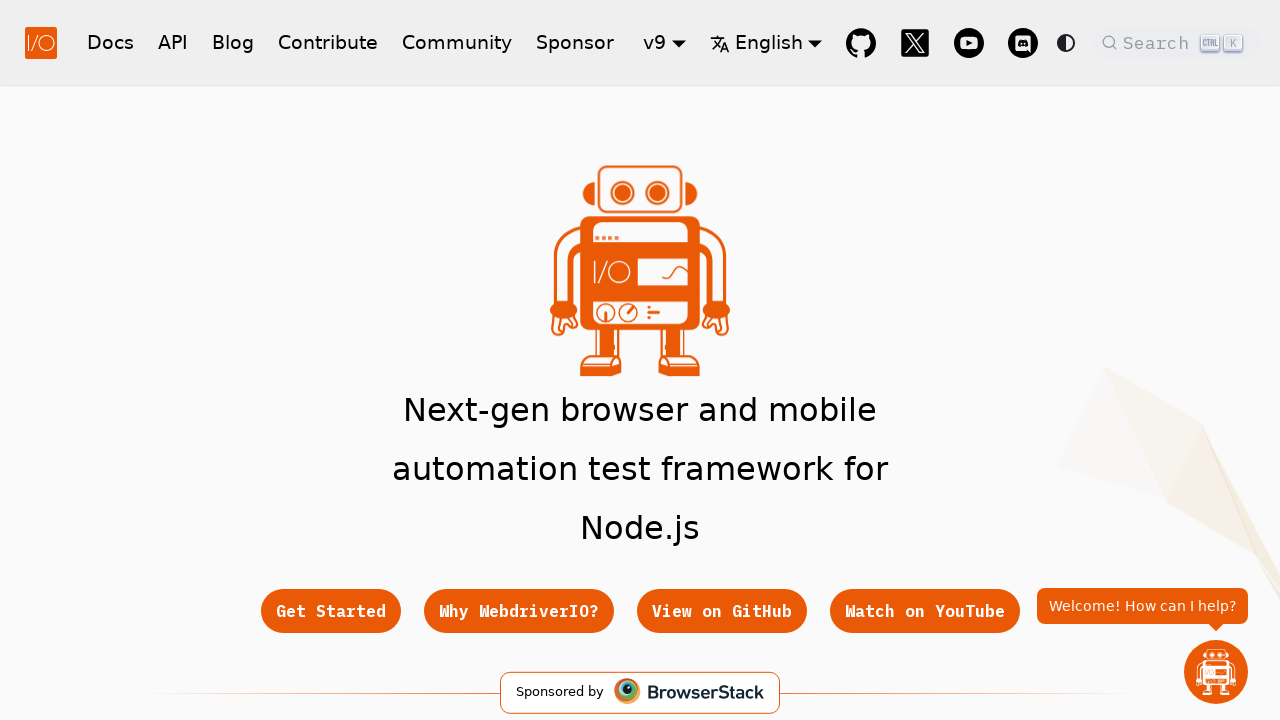

Located Get Started link in footer
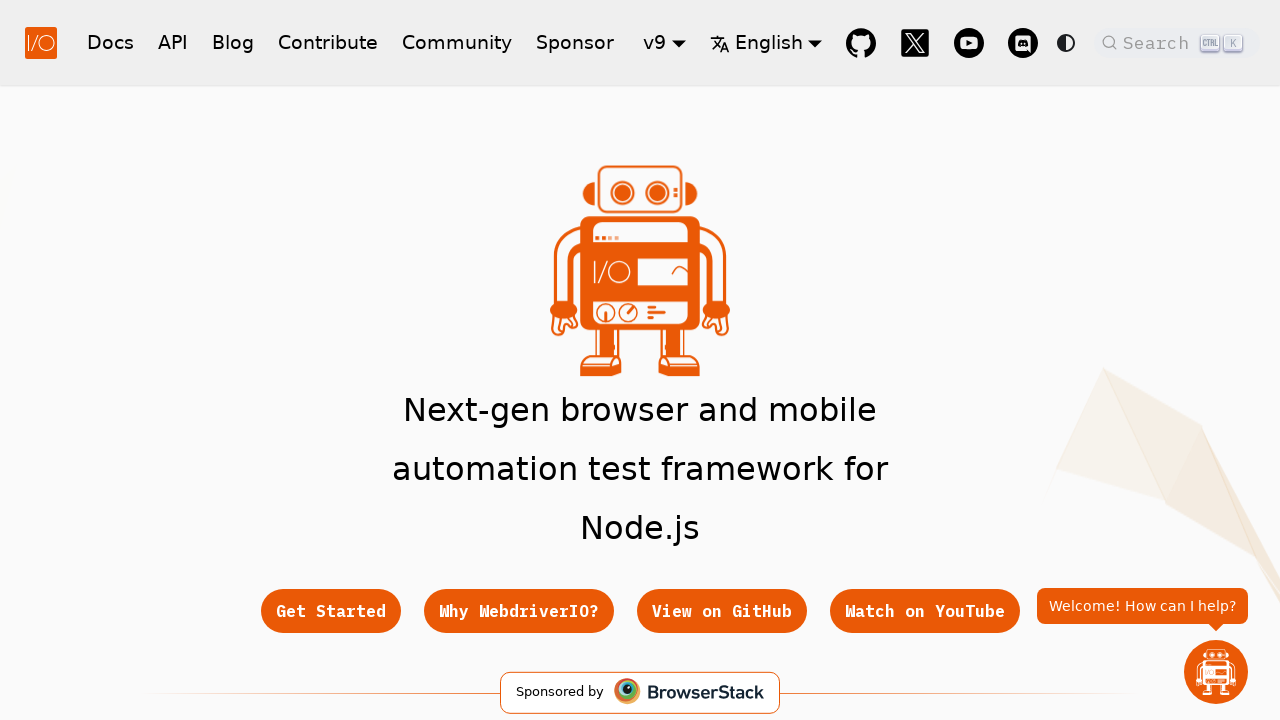

Scrolled to Get Started link in footer
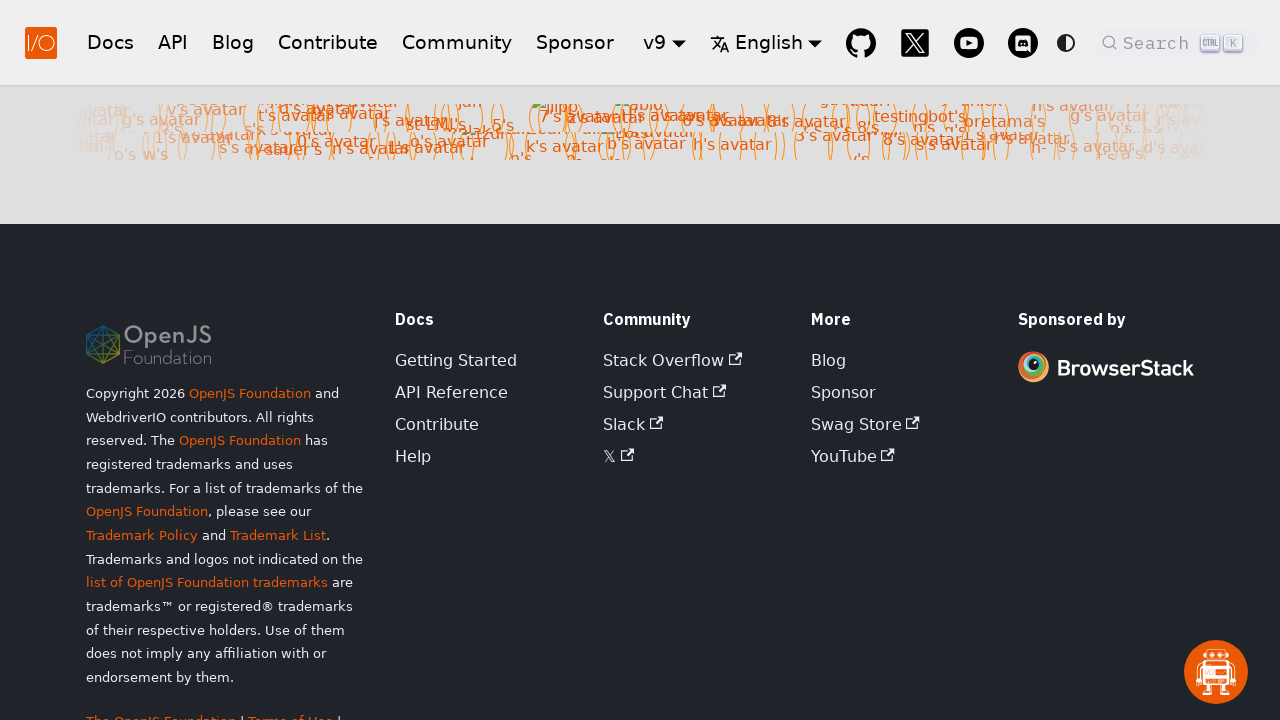

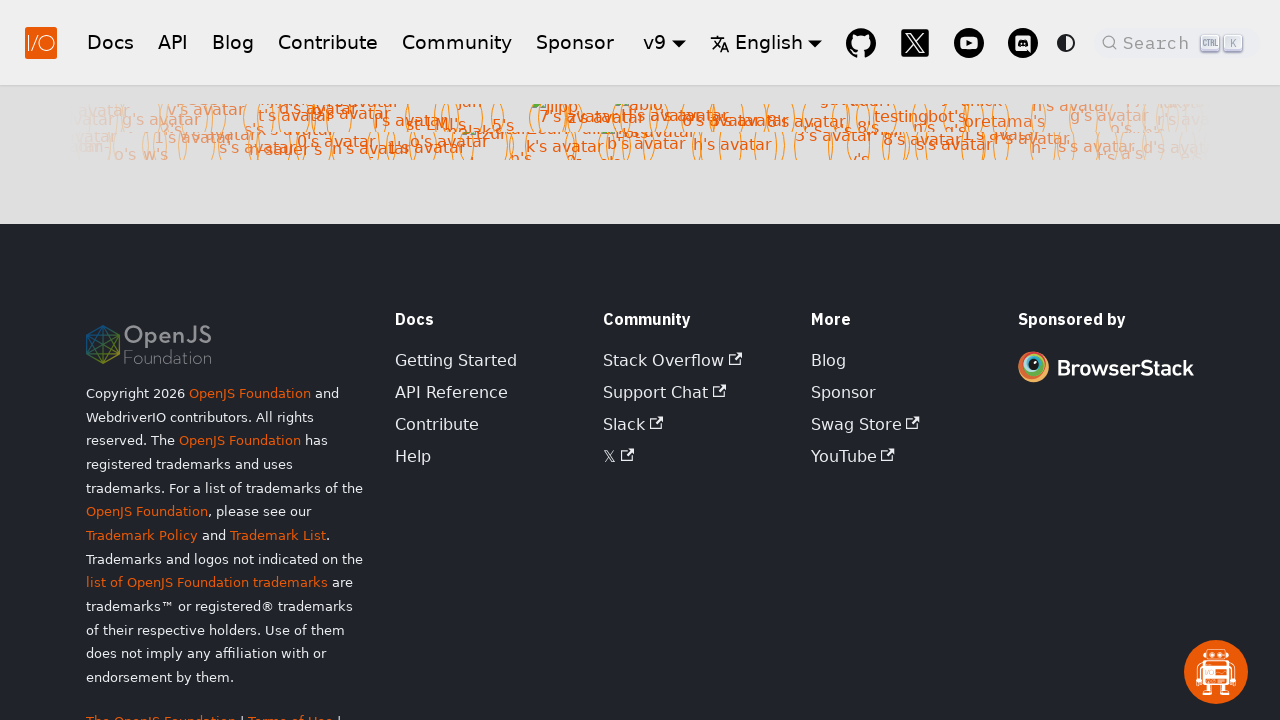